Tests jQuery UI droppable functionality by dragging an element and dropping it onto a target area within an iframe

Starting URL: https://jqueryui.com/droppable/

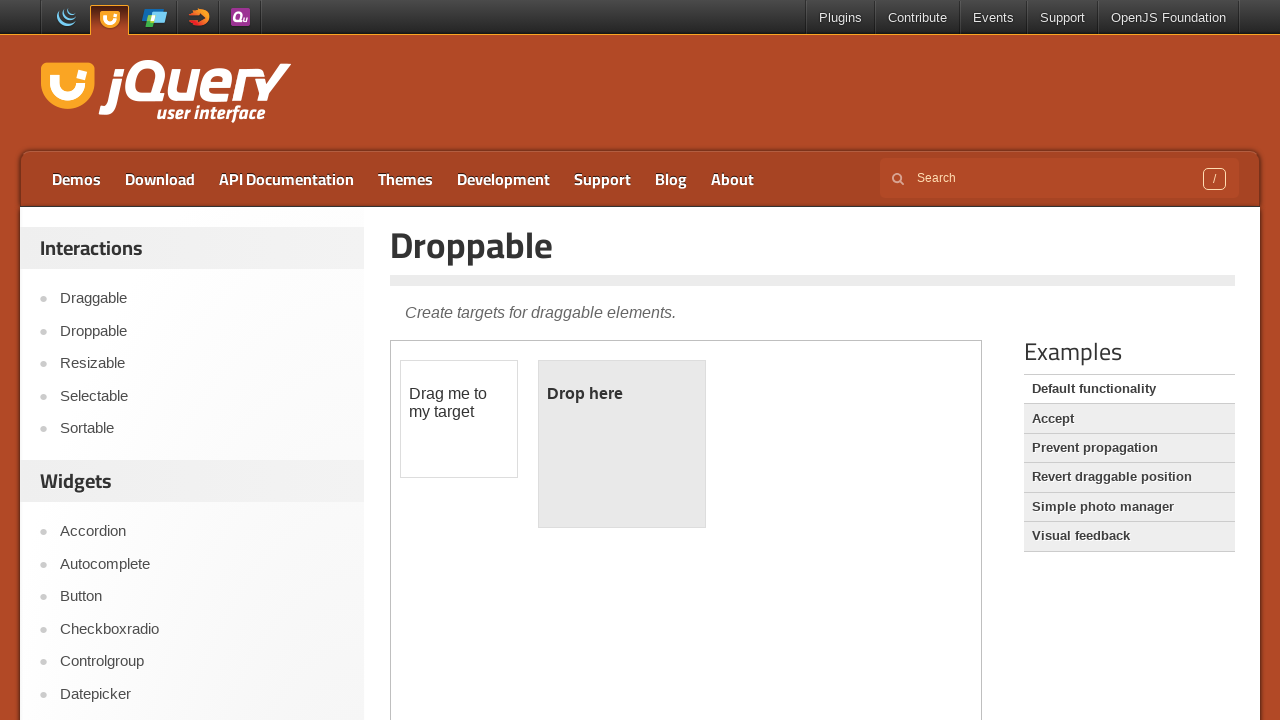

Waited for jQuery UI droppable demo iframe to be present
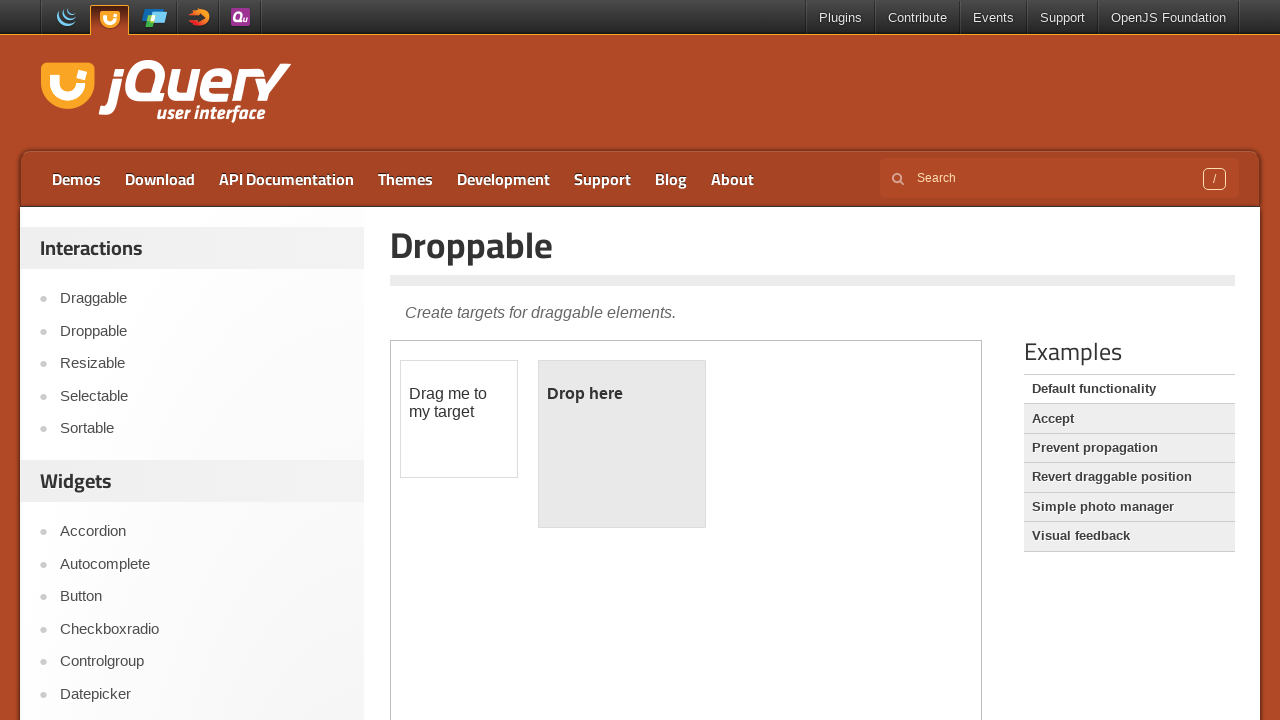

Located the demo iframe frame
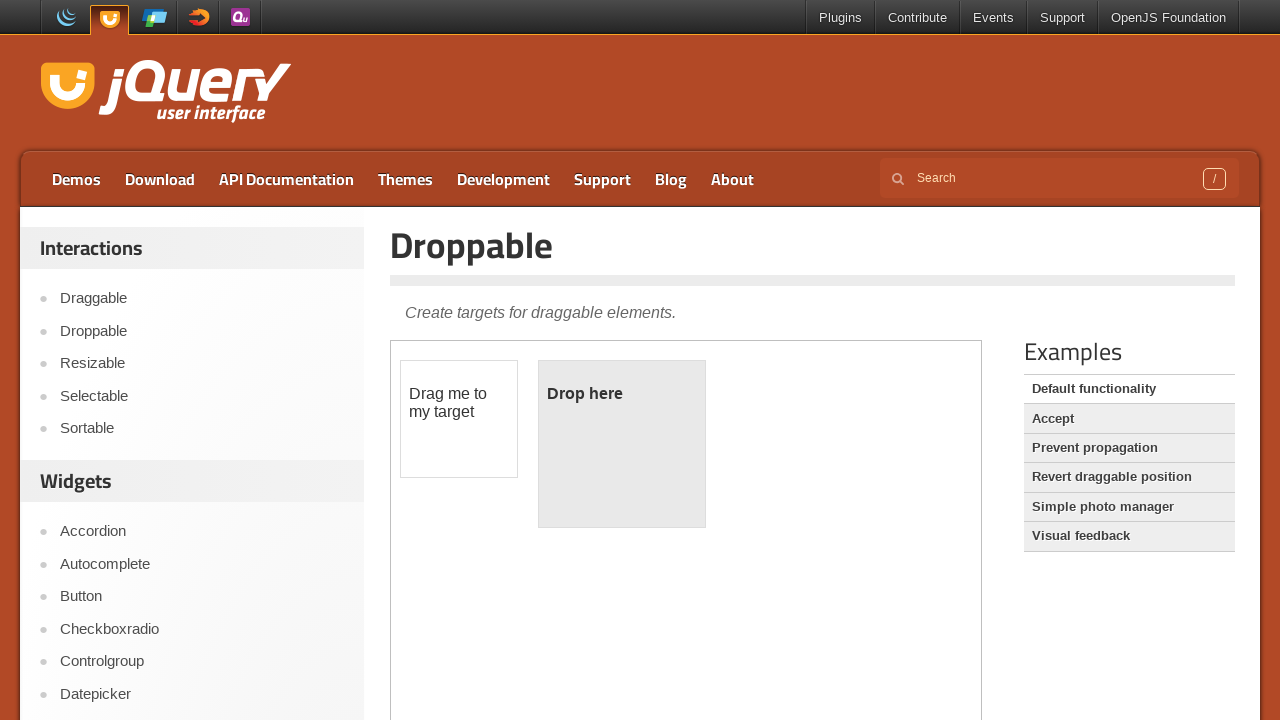

Located the draggable element within the iframe
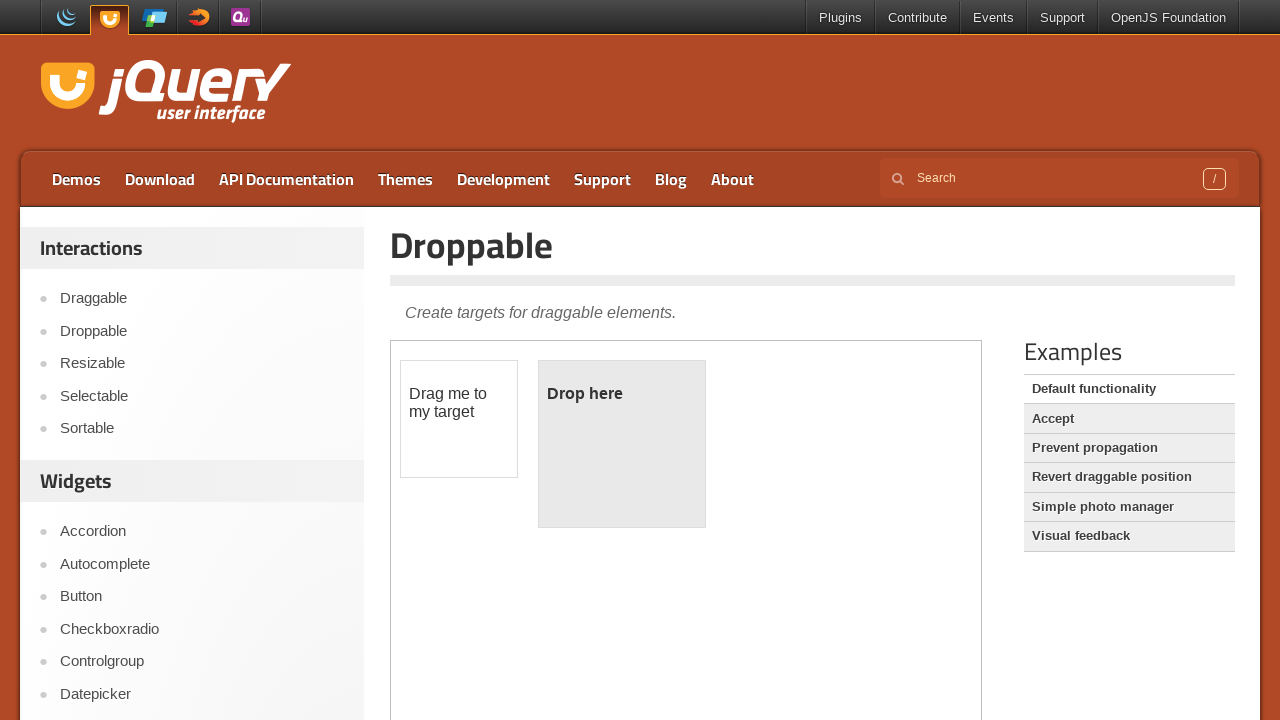

Located the droppable target element within the iframe
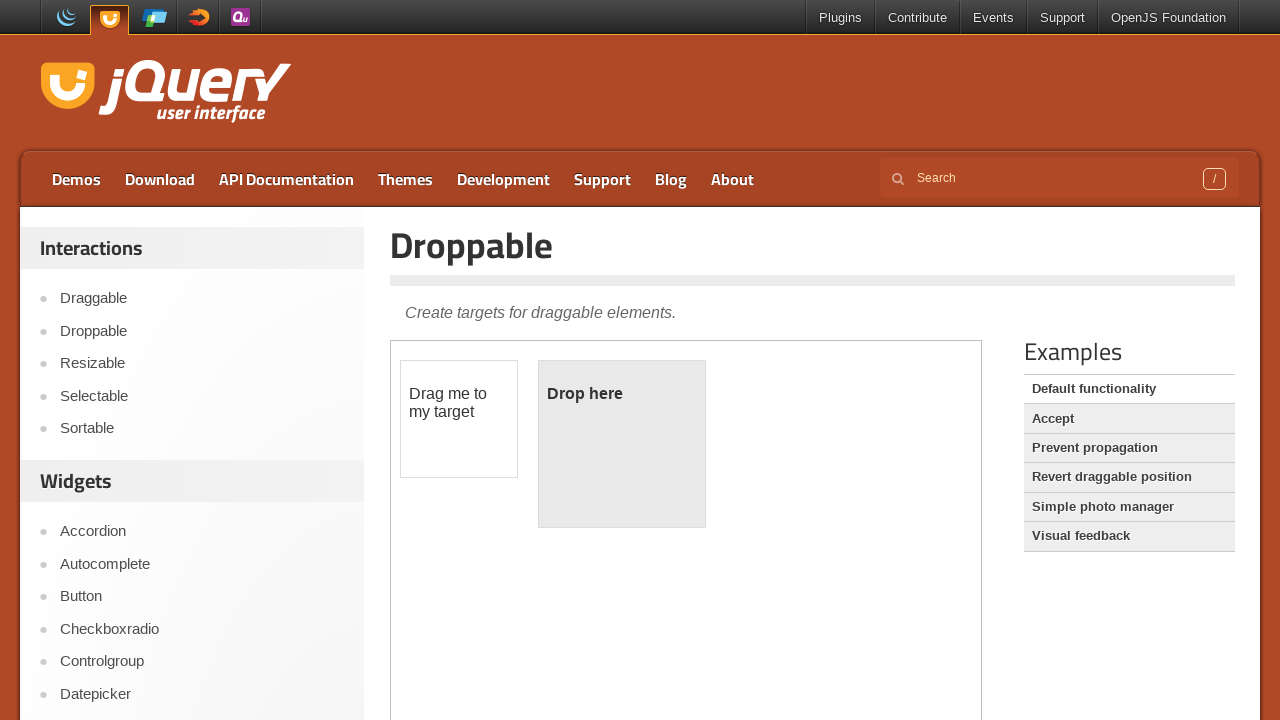

Dragged the draggable element and dropped it onto the droppable target at (622, 444)
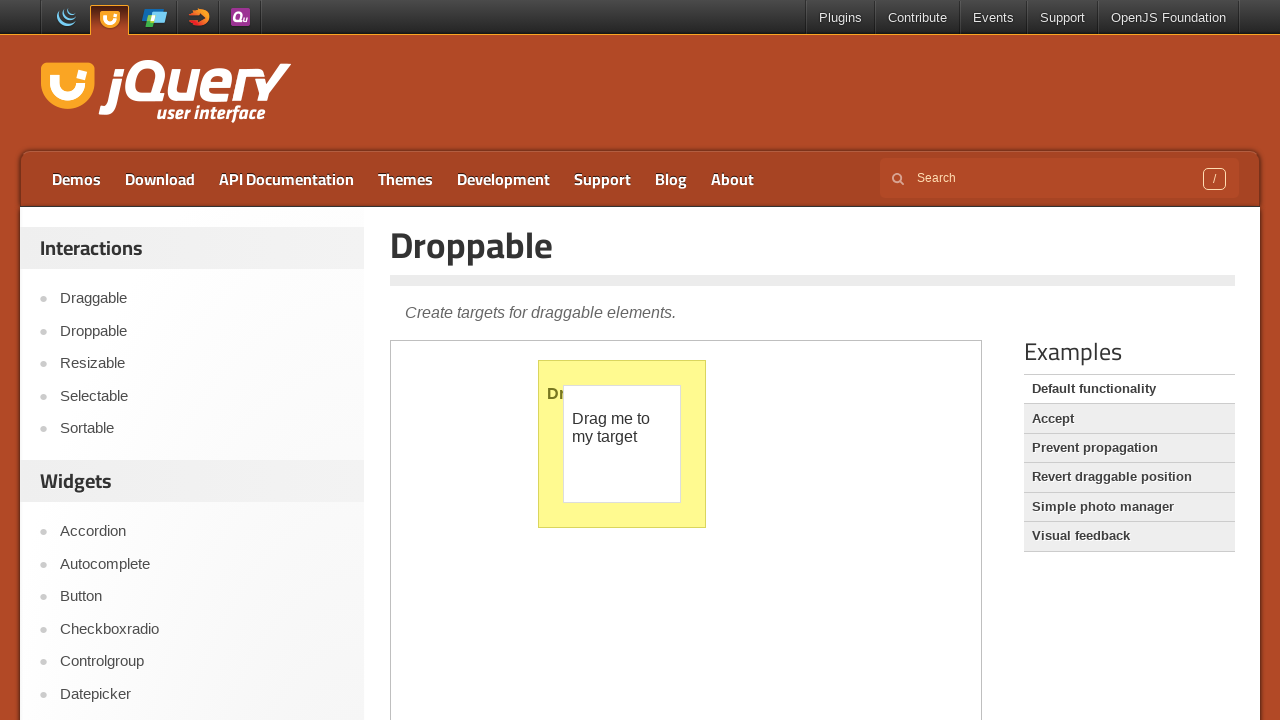

Verified the entry title element is present on the main page
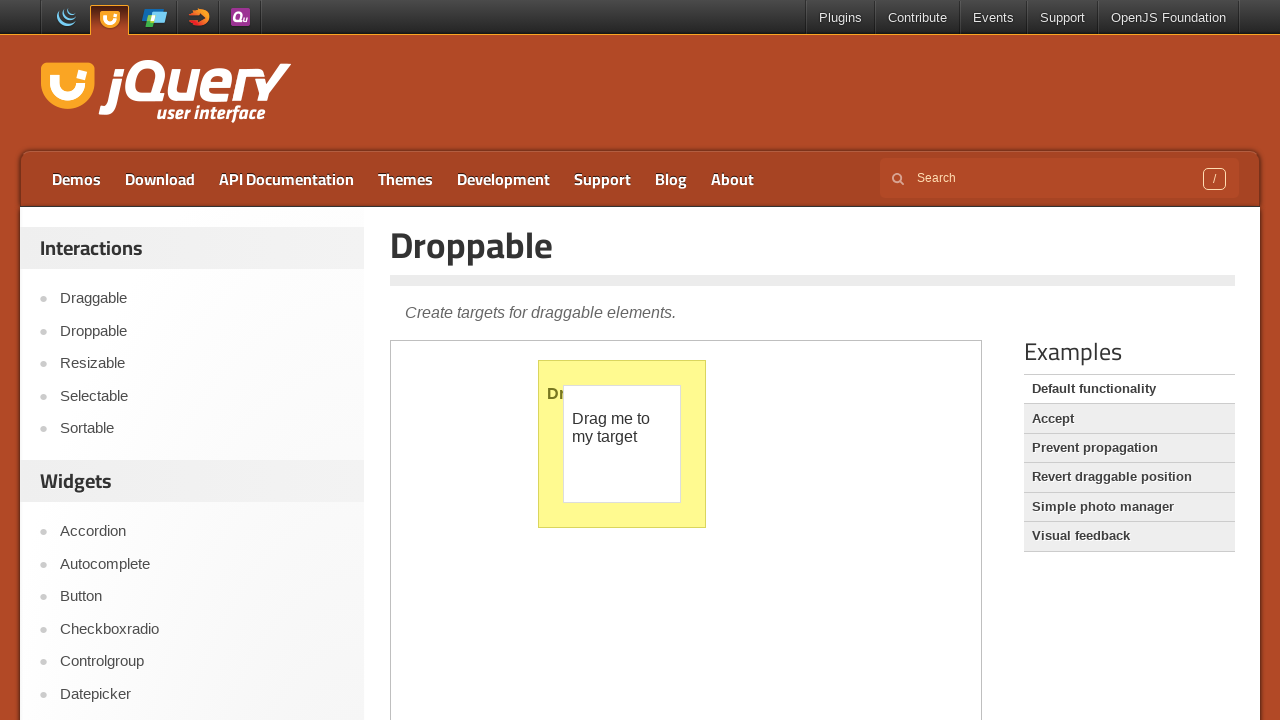

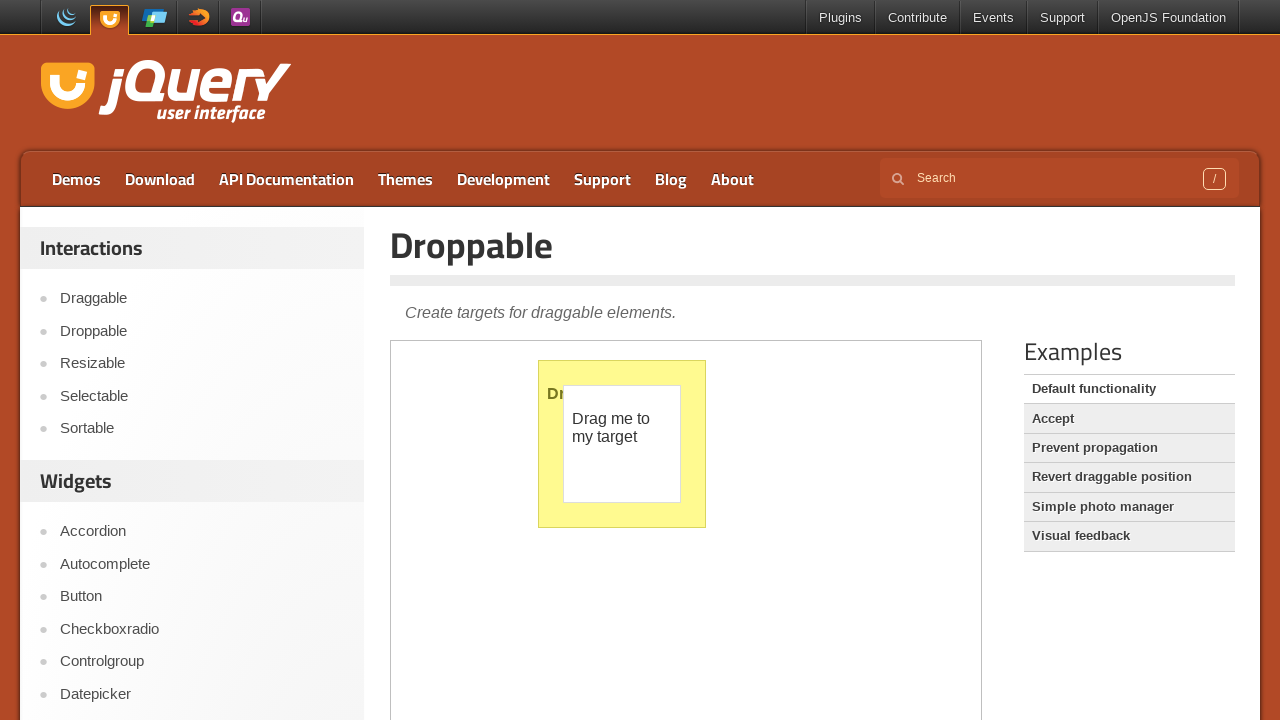